Tests Angular app by clicking a button and verifying table results load

Starting URL: https://rahulshettyacademy.com/angularAppdemo/

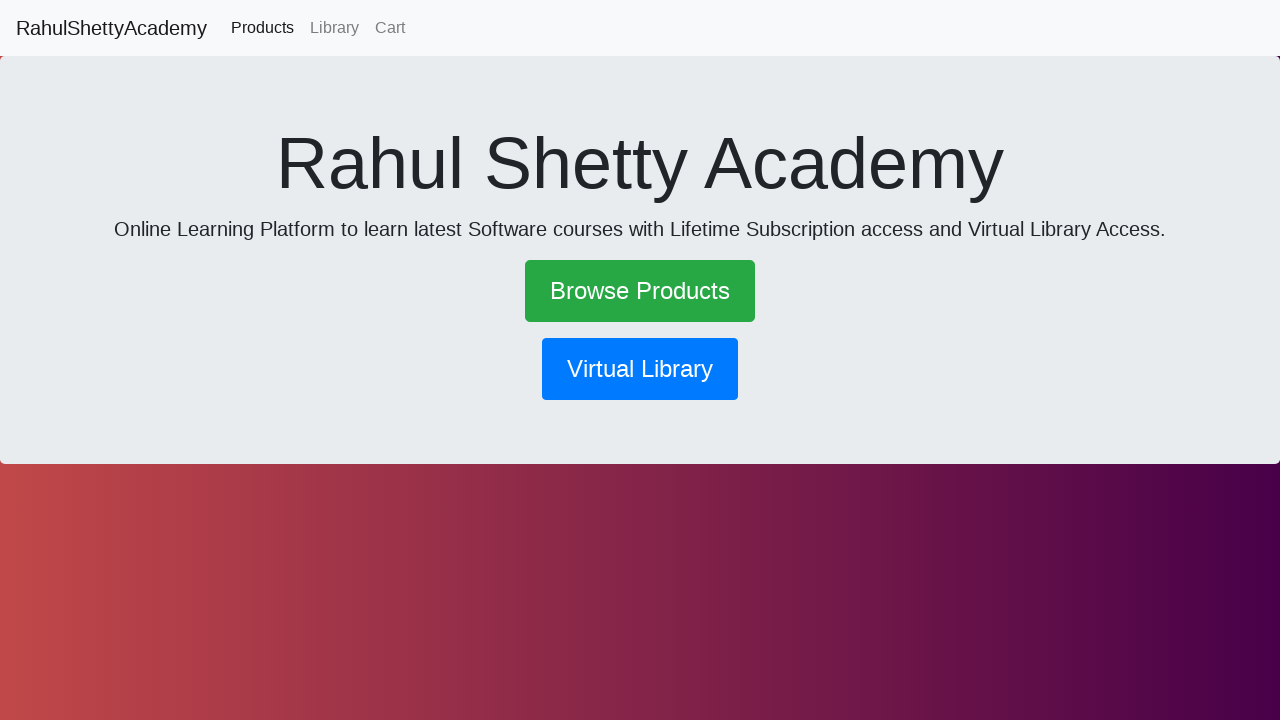

Clicked primary button to load books at (640, 369) on .btn-primary
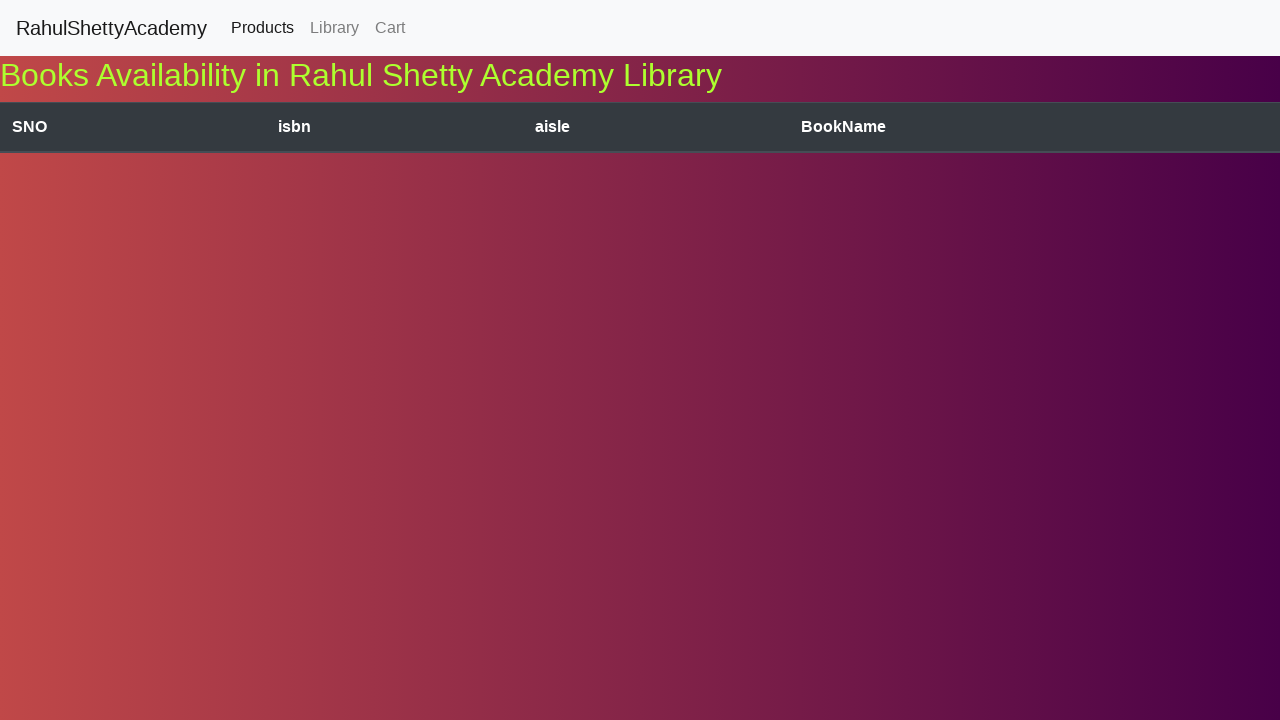

Table rows loaded successfully
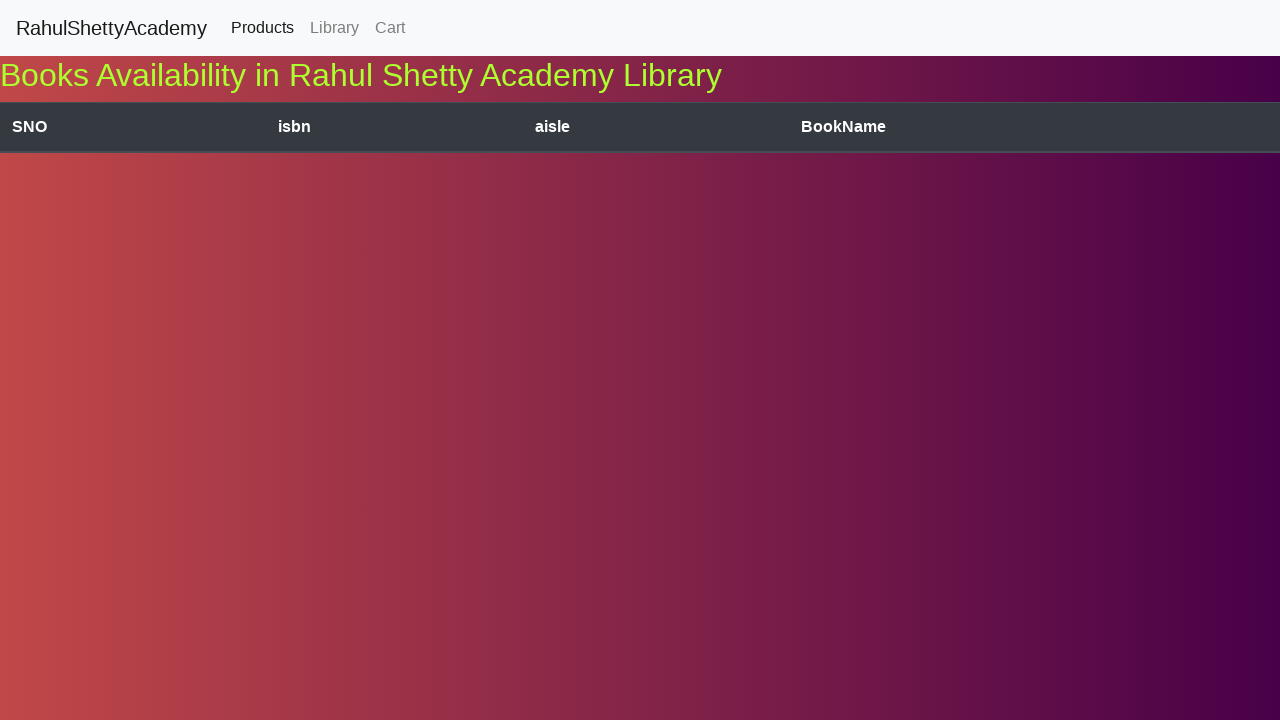

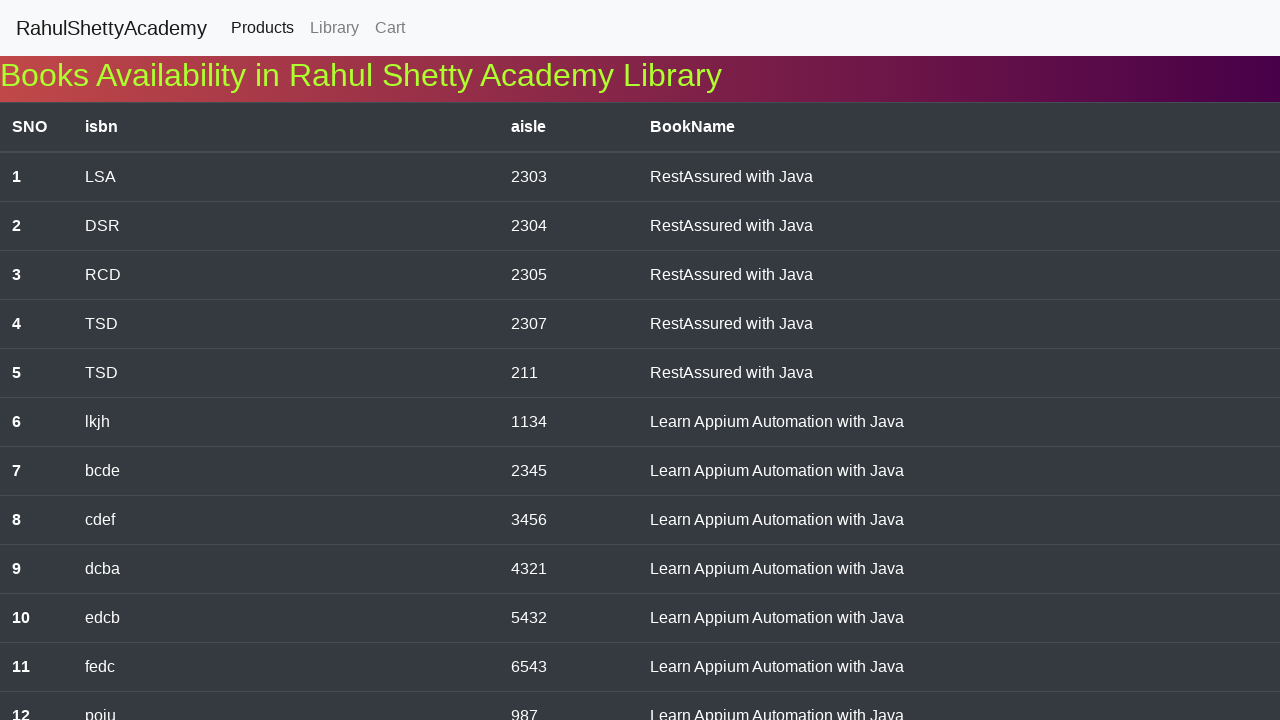